Validates the subscription form section on Automation Exercise site by checking for heading, email input, submit button, and descriptive text

Starting URL: https://automationexercise.com

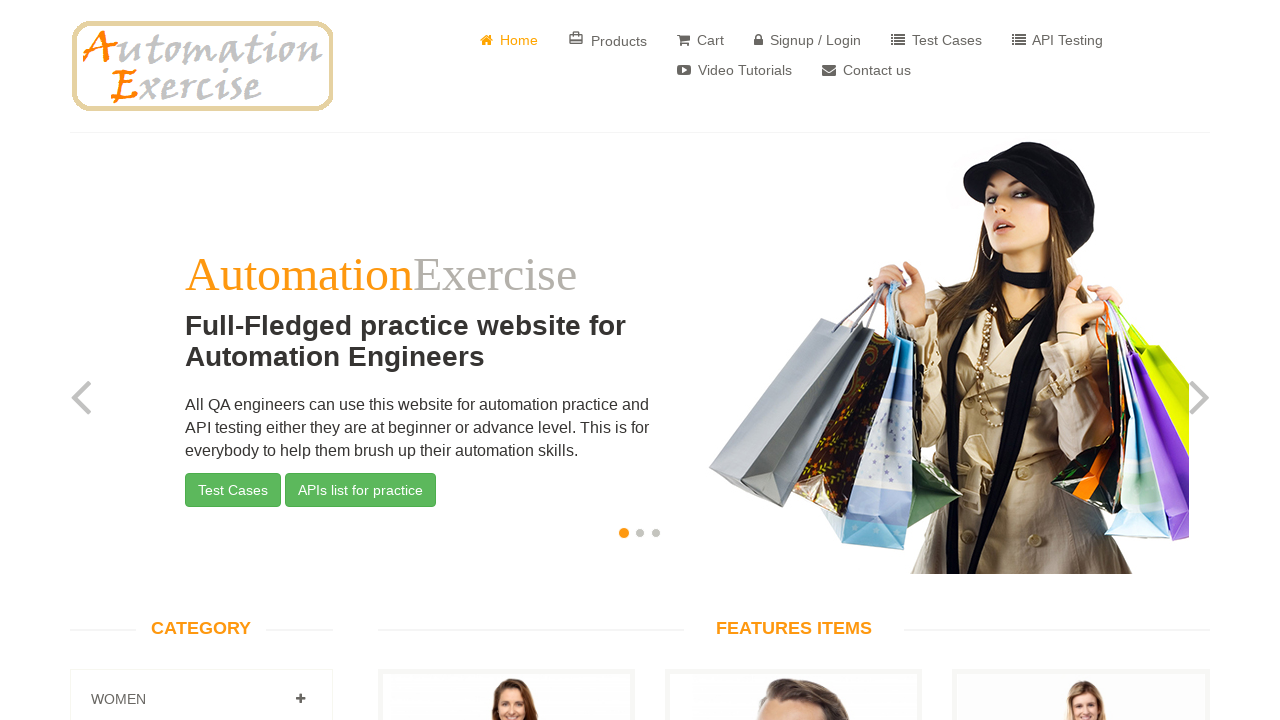

Subscription section heading is present
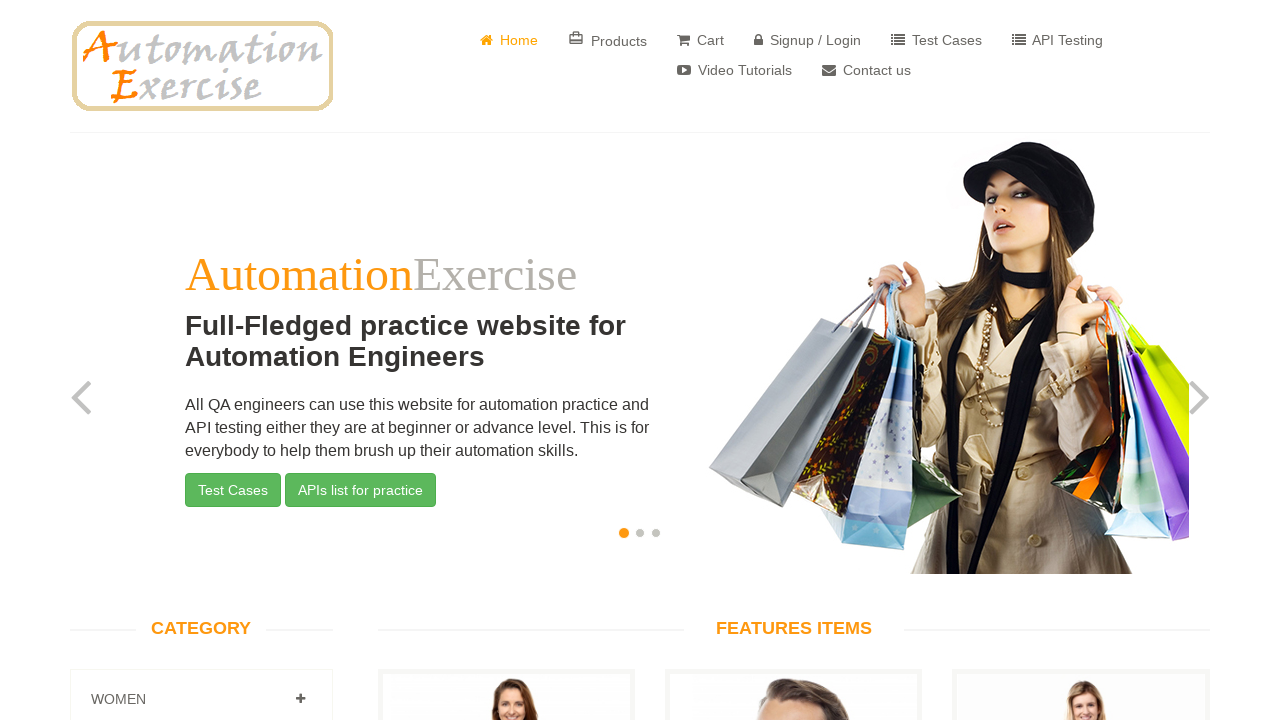

Email subscription input field is present
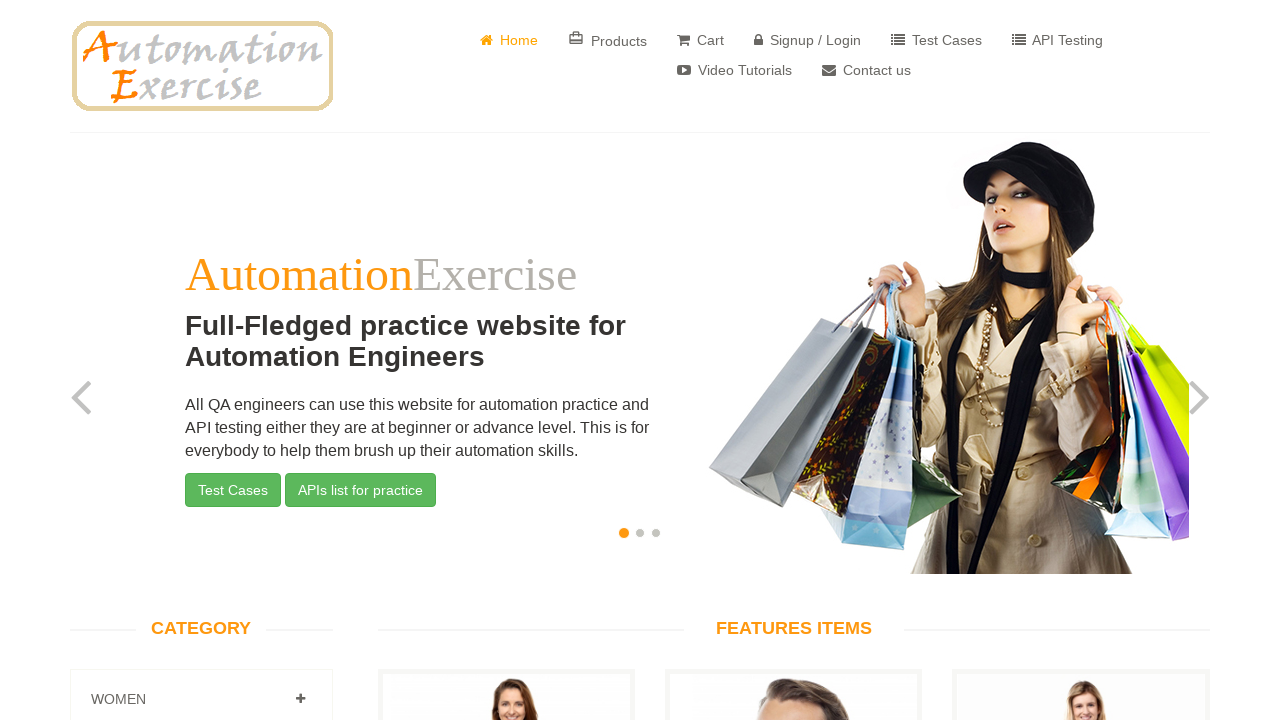

Subscribe button is present
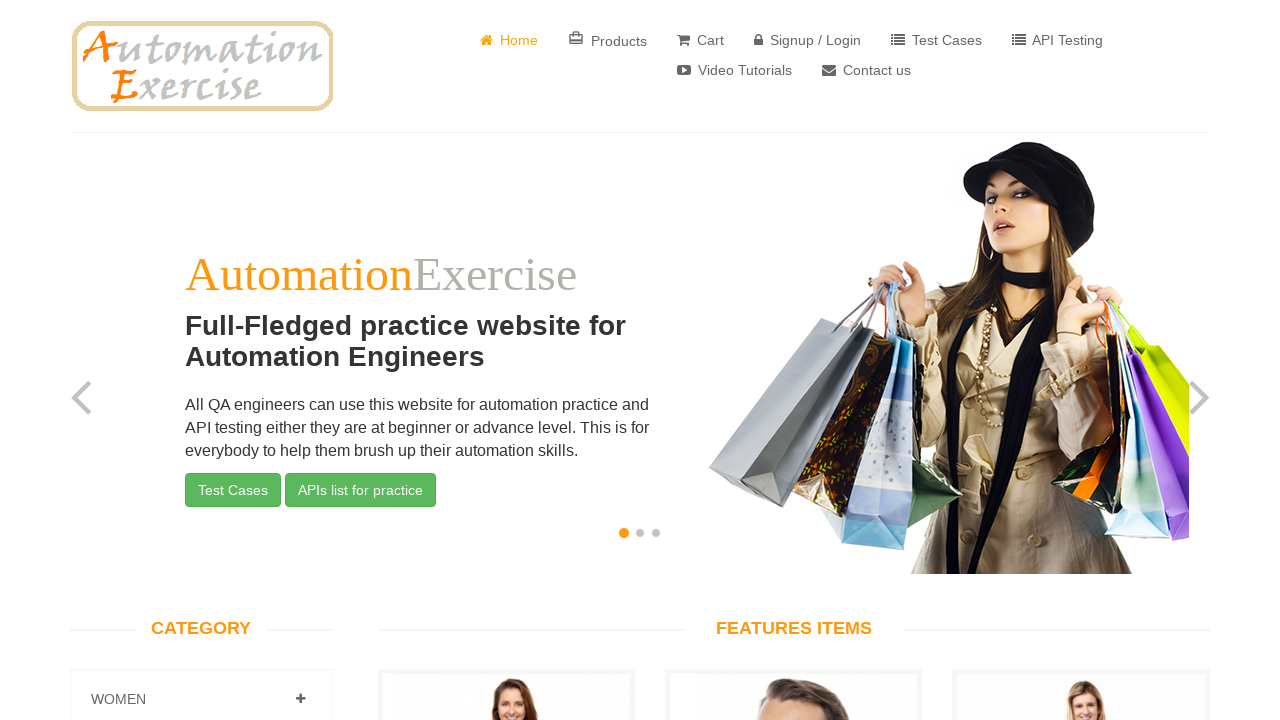

Subscription description text is present
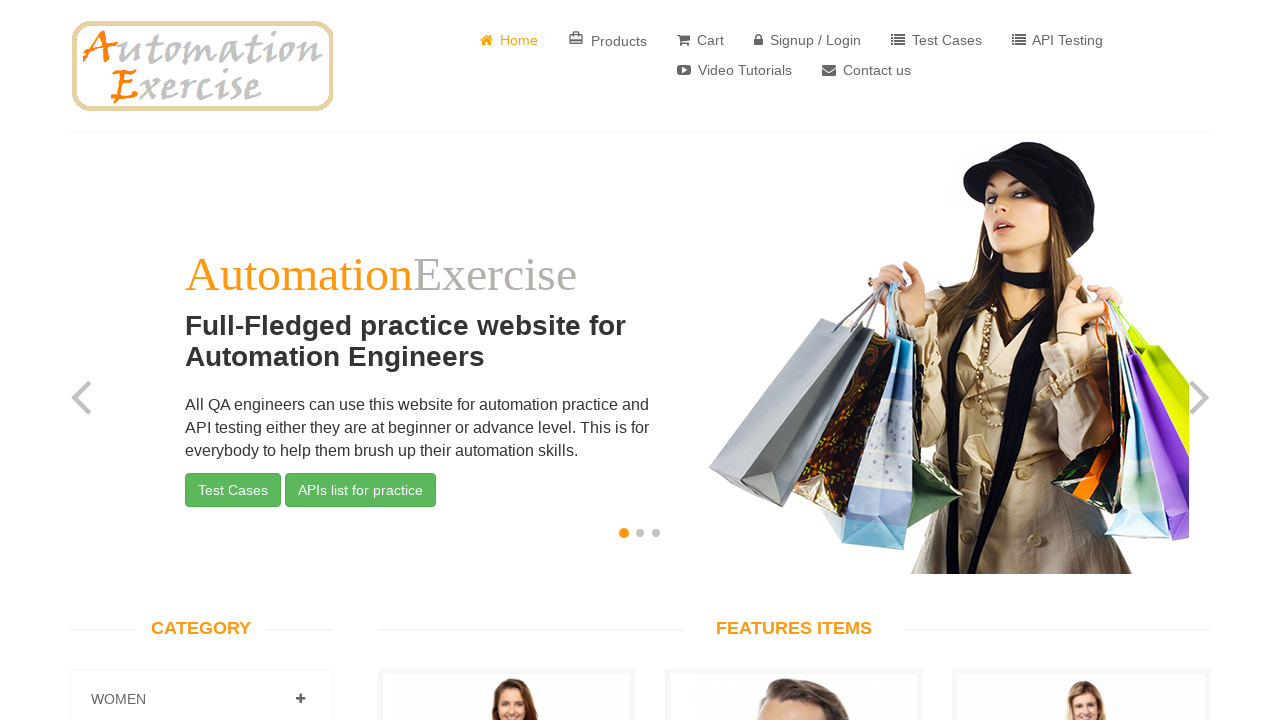

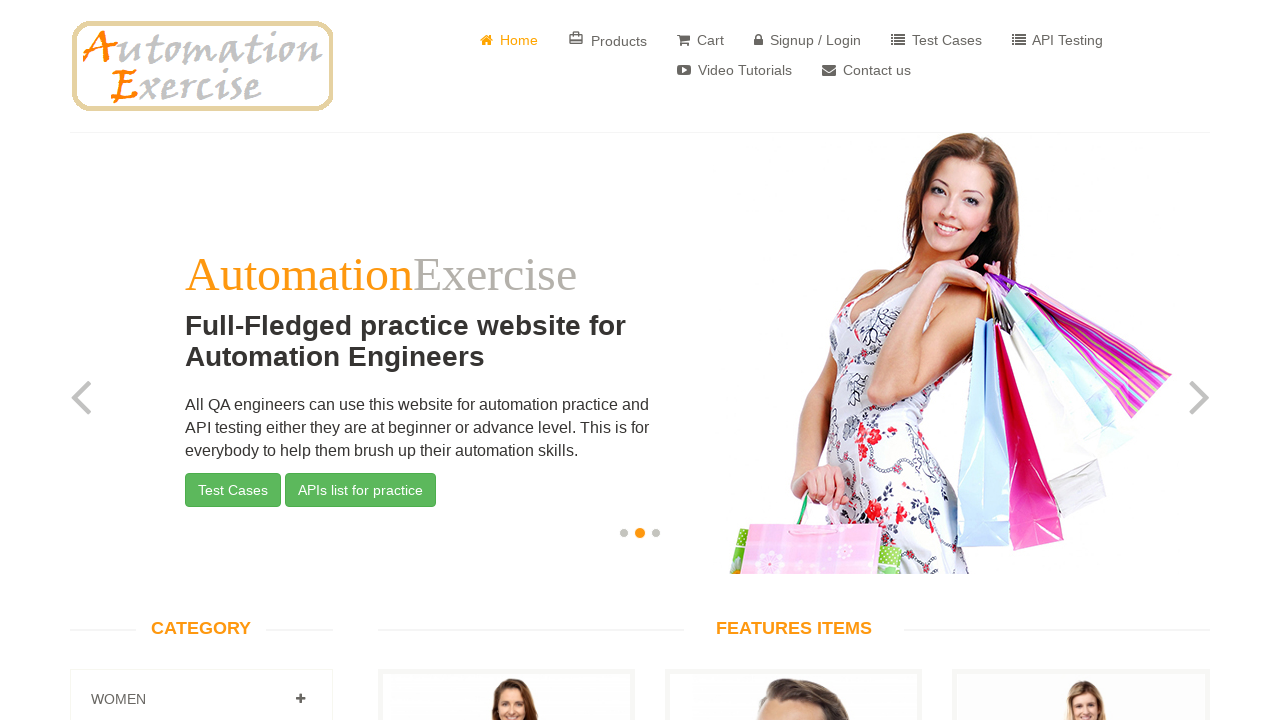